Verifies the homepage URL is correct

Starting URL: https://naveenautomationlabs.com/opencart/

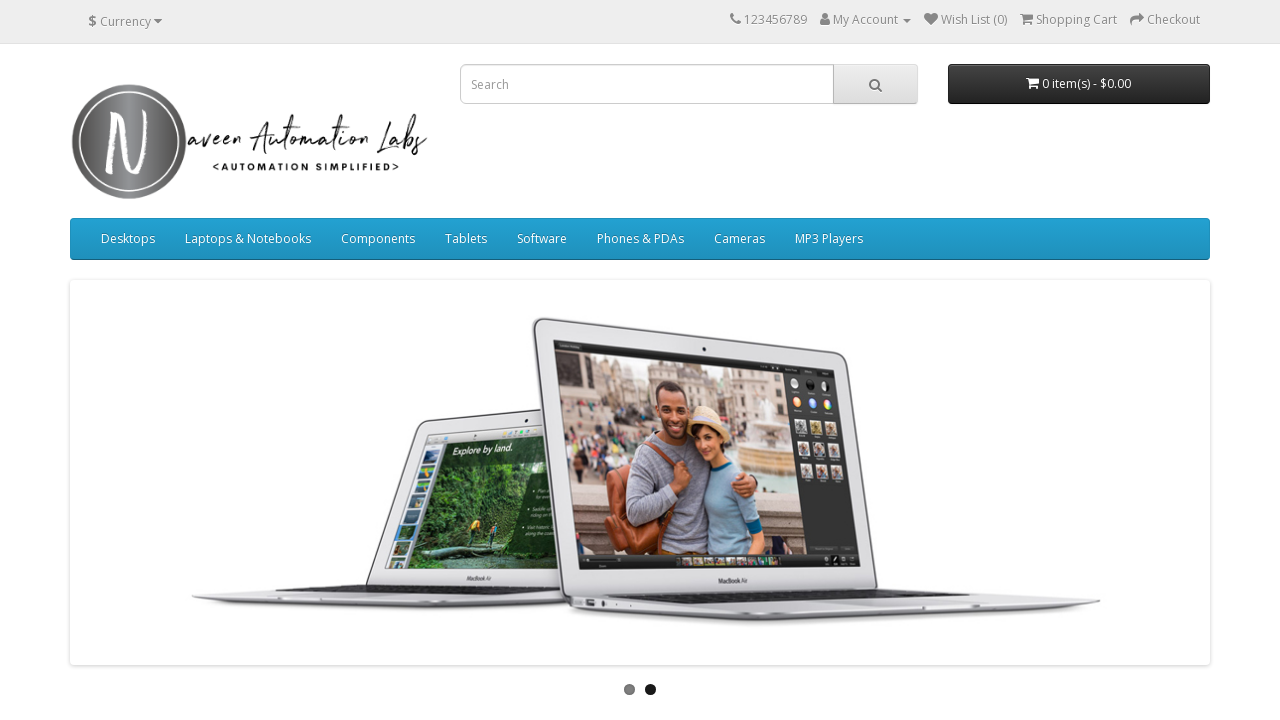

Verified homepage URL is correct: https://naveenautomationlabs.com/opencart/
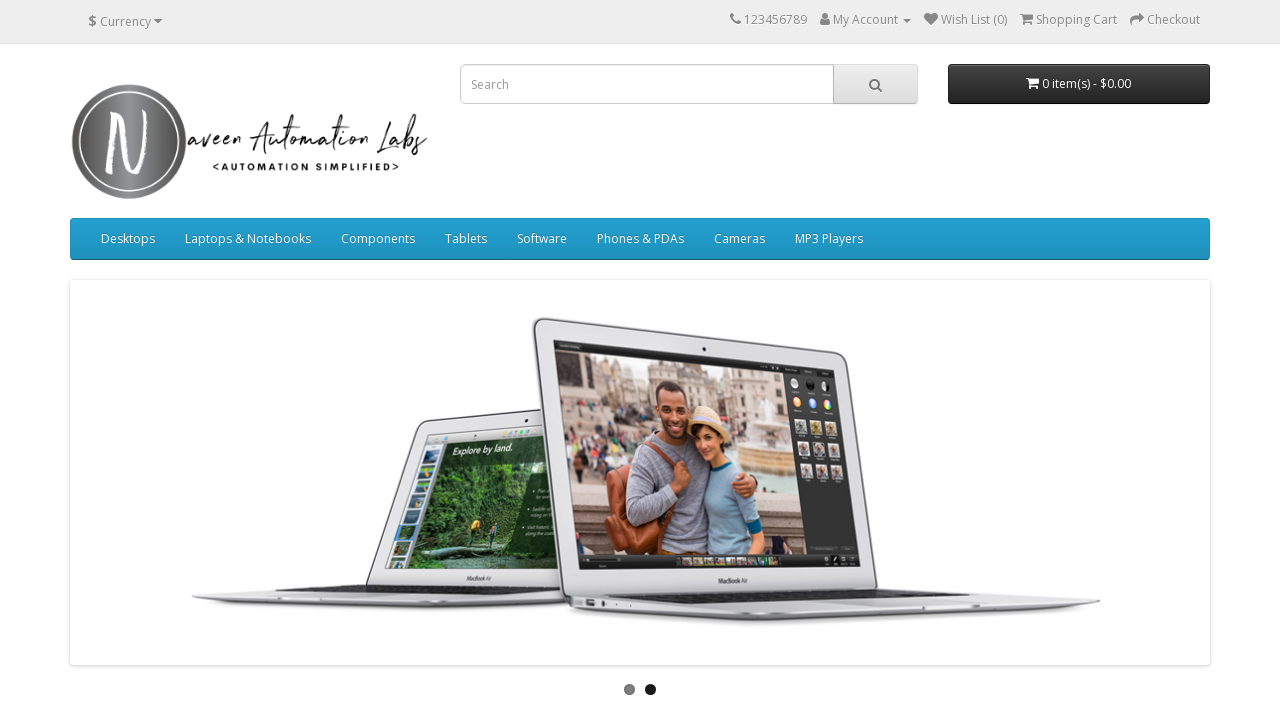

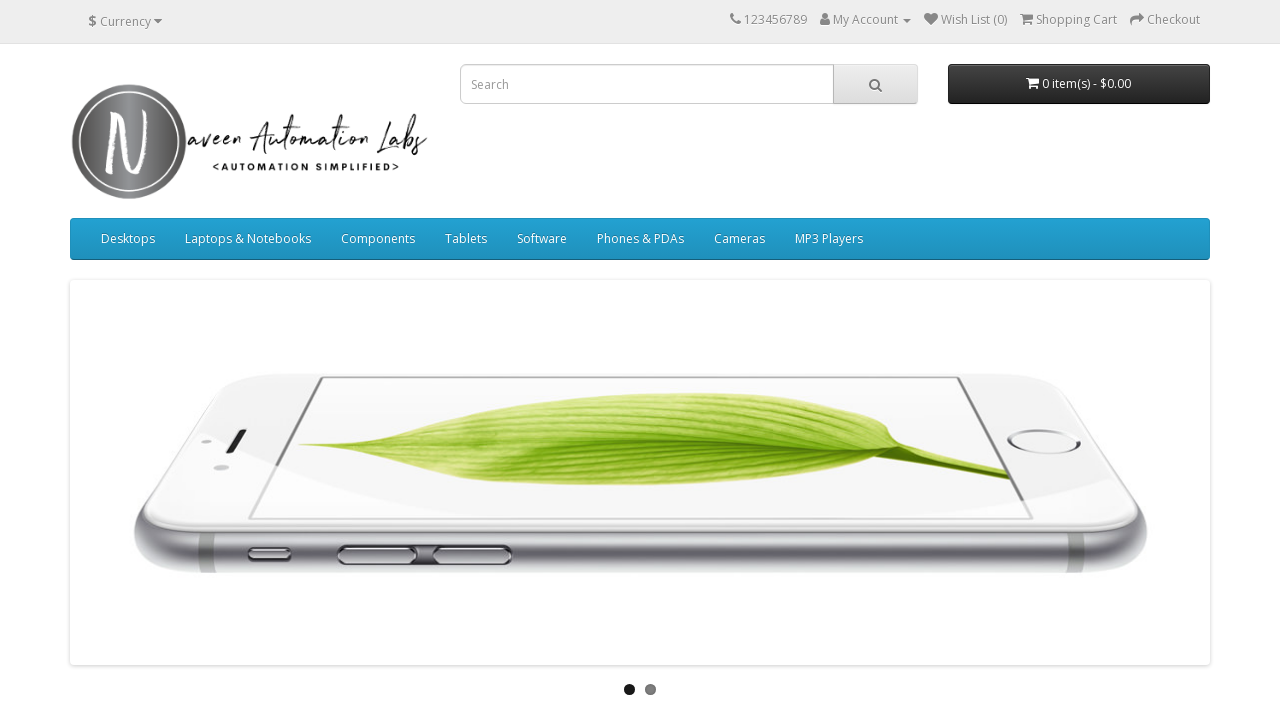